Tests AJAX dropdown functionality by clicking a dropdown button, waiting for the Facebook option to become visible, and then clicking it.

Starting URL: http://omayo.blogspot.com/

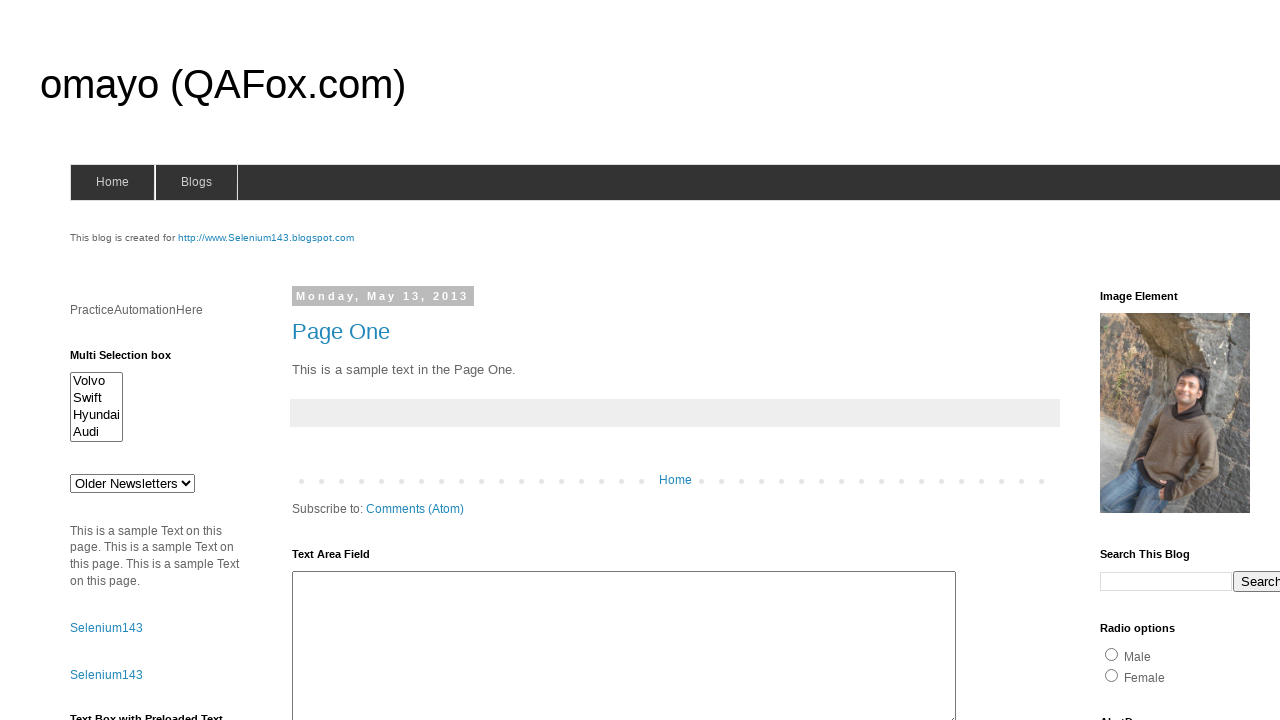

Clicked dropdown button to open AJAX dropdown menu at (1227, 360) on .dropbtn
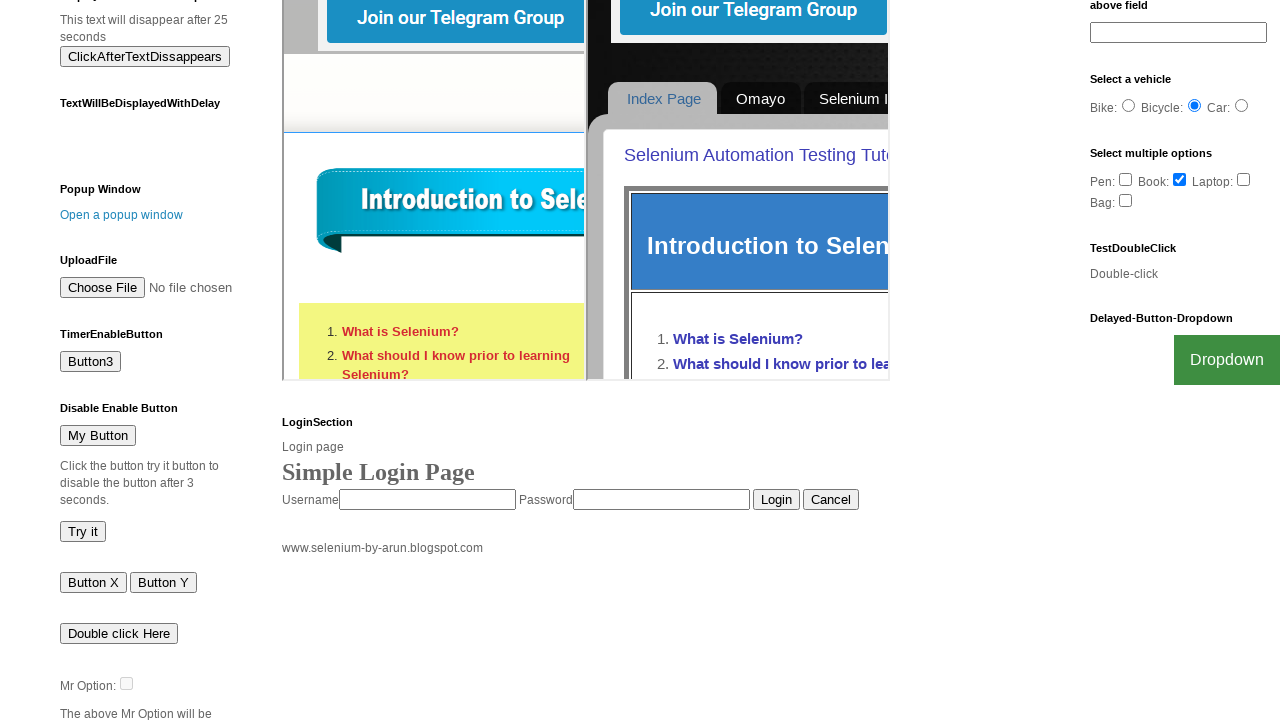

Waited for Facebook option to become visible in dropdown
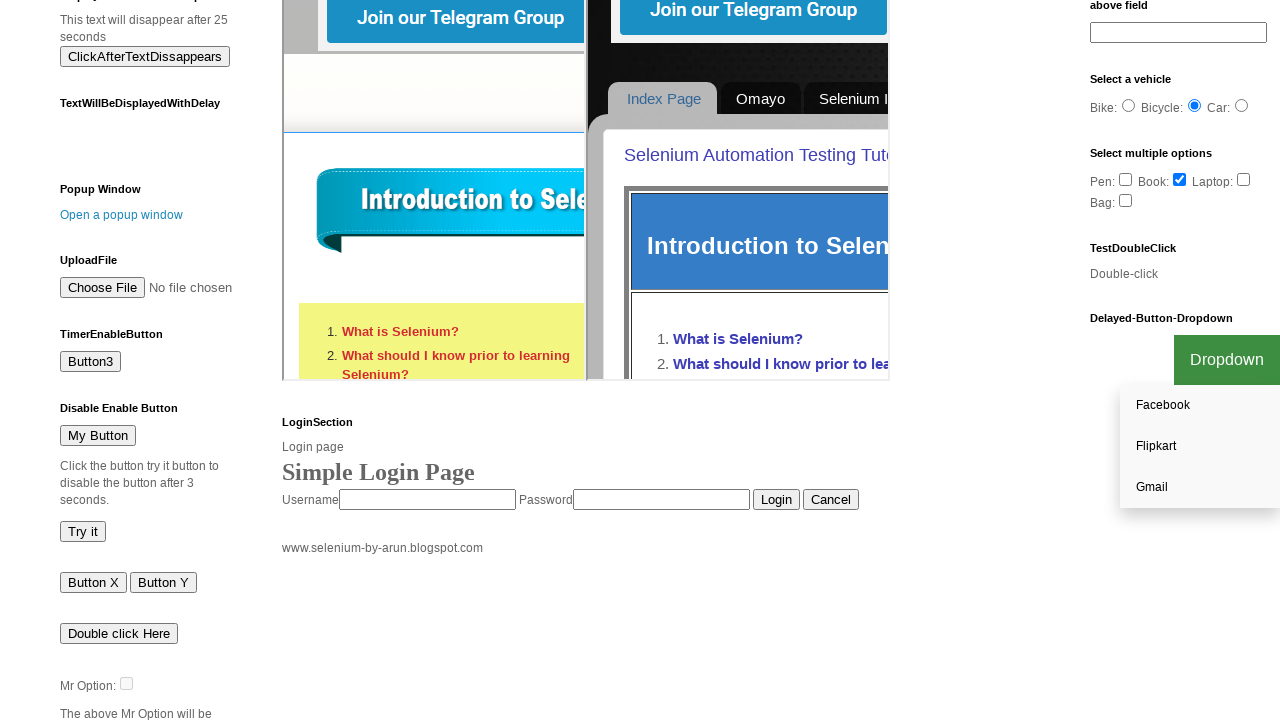

Clicked Facebook option in dropdown menu at (1200, 406) on a:has-text('Facebook')
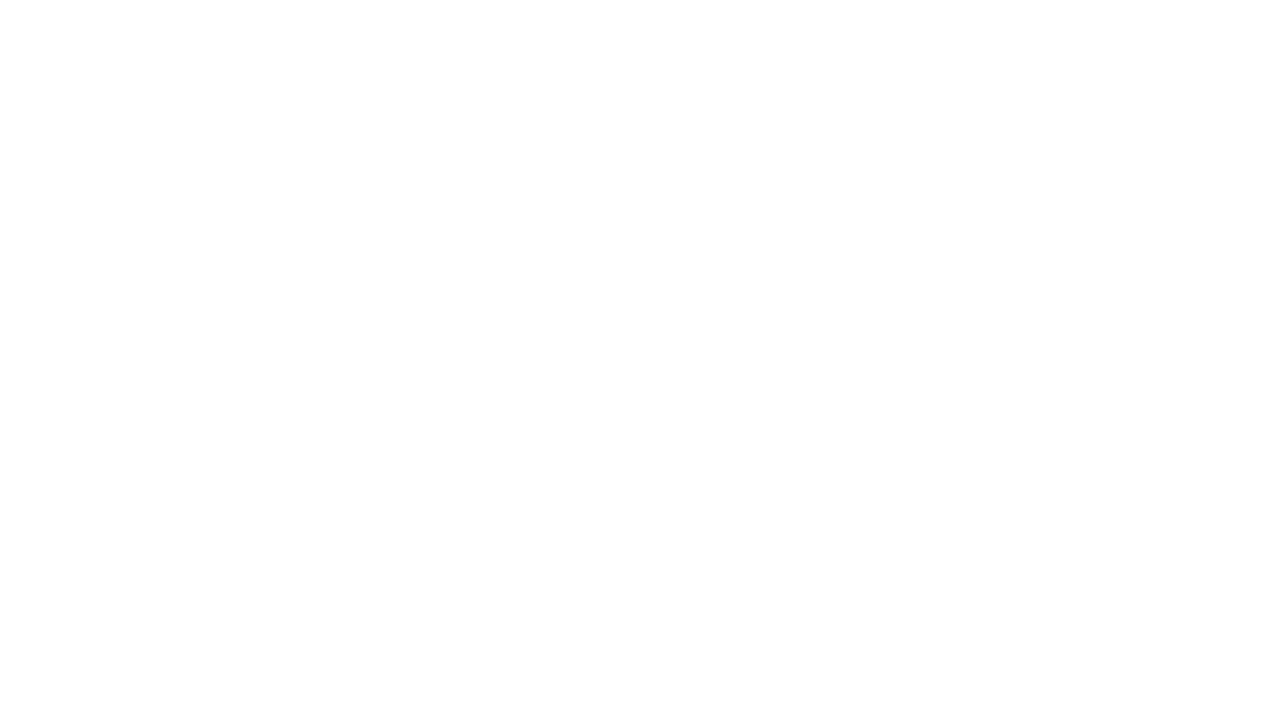

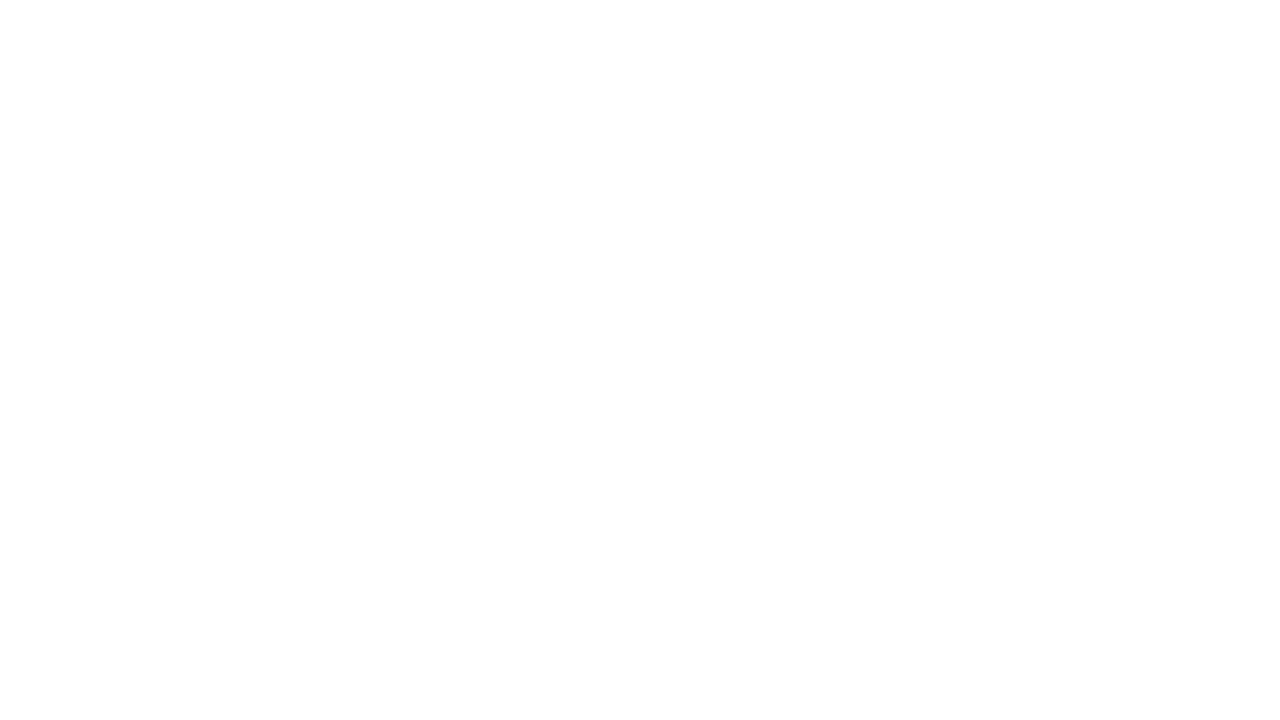